Navigates to the Rahul Shetty Academy Automation Practice page and verifies that navigation links are present in the footer section.

Starting URL: https://rahulshettyacademy.com/AutomationPractice/

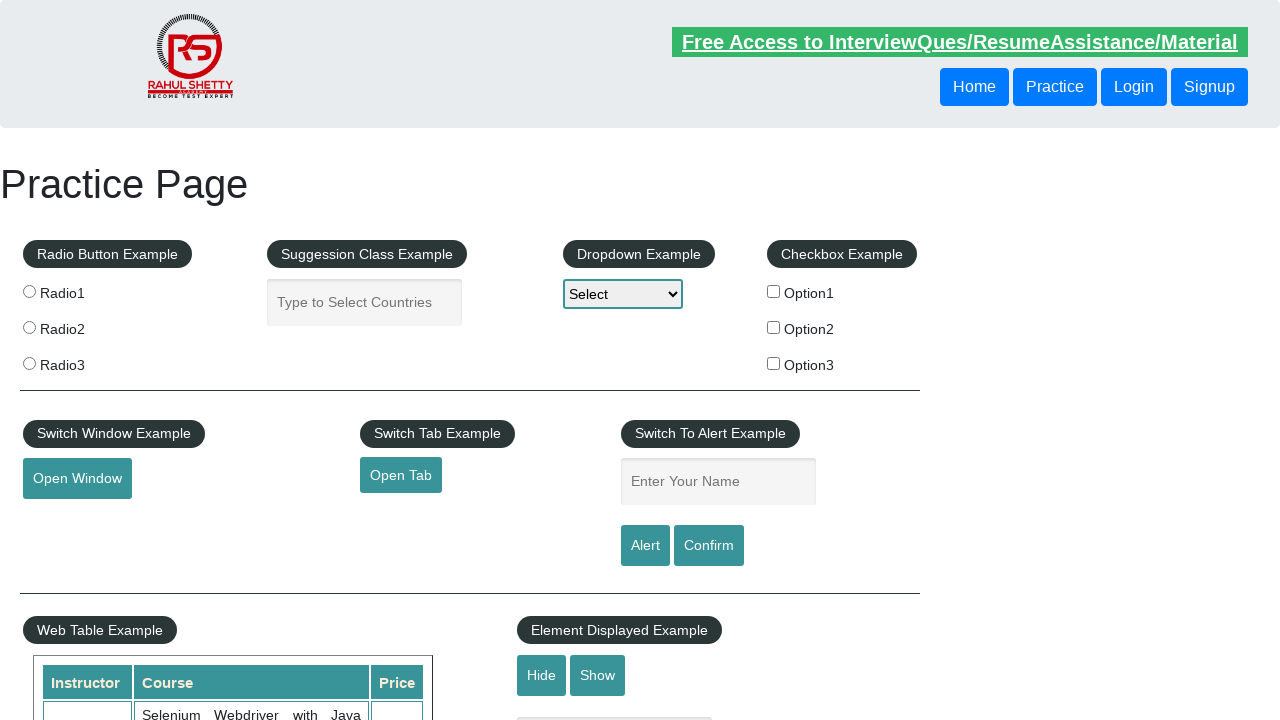

Waited for footer navigation links to load
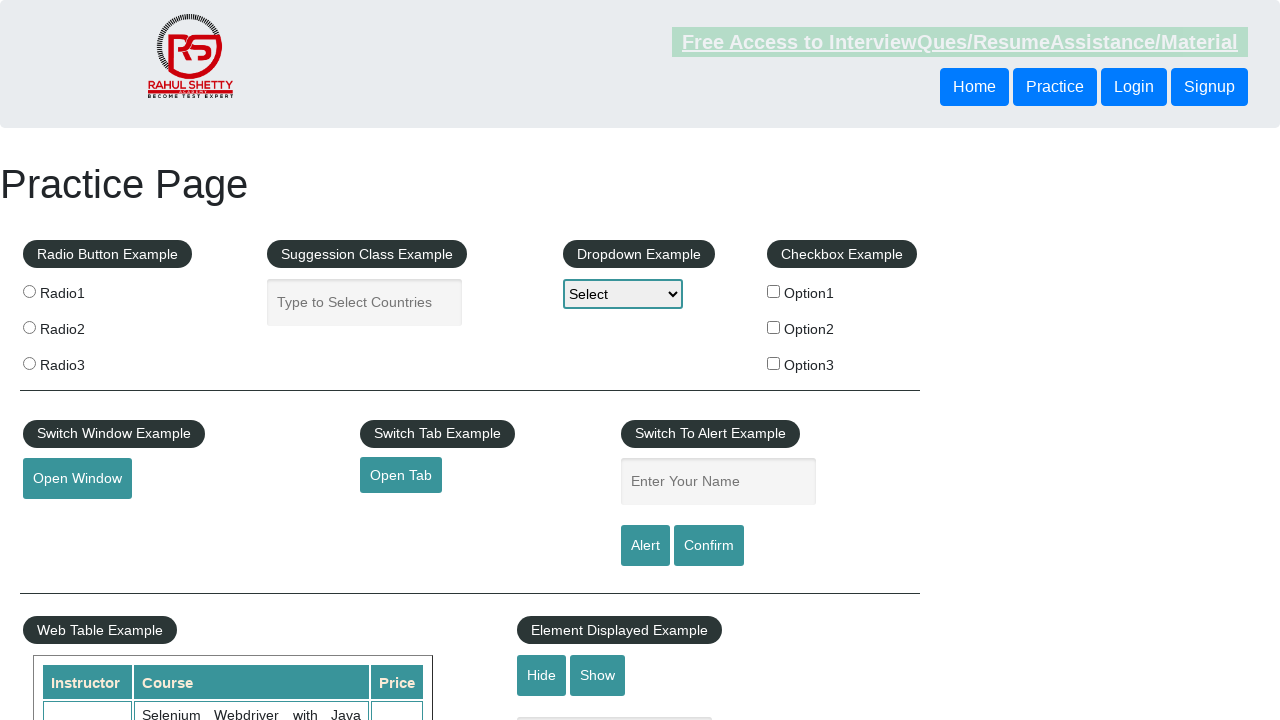

Located footer navigation link elements
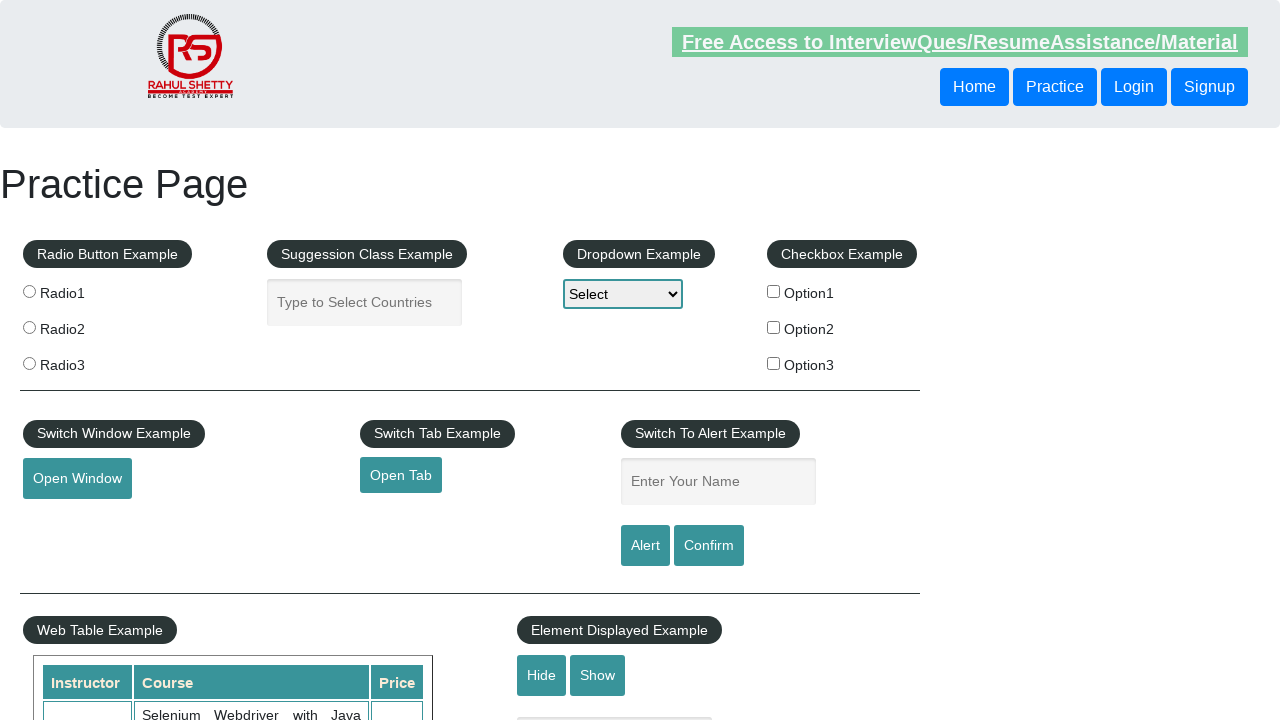

Verified that navigation links are present in footer section
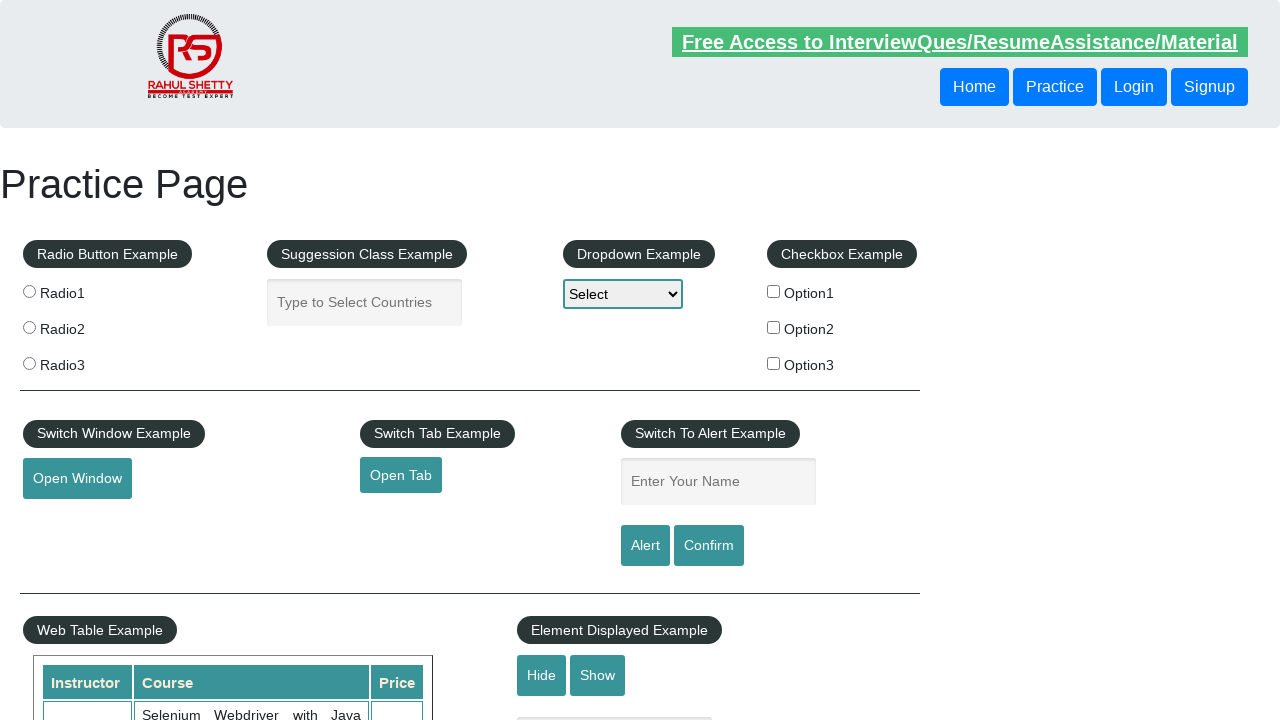

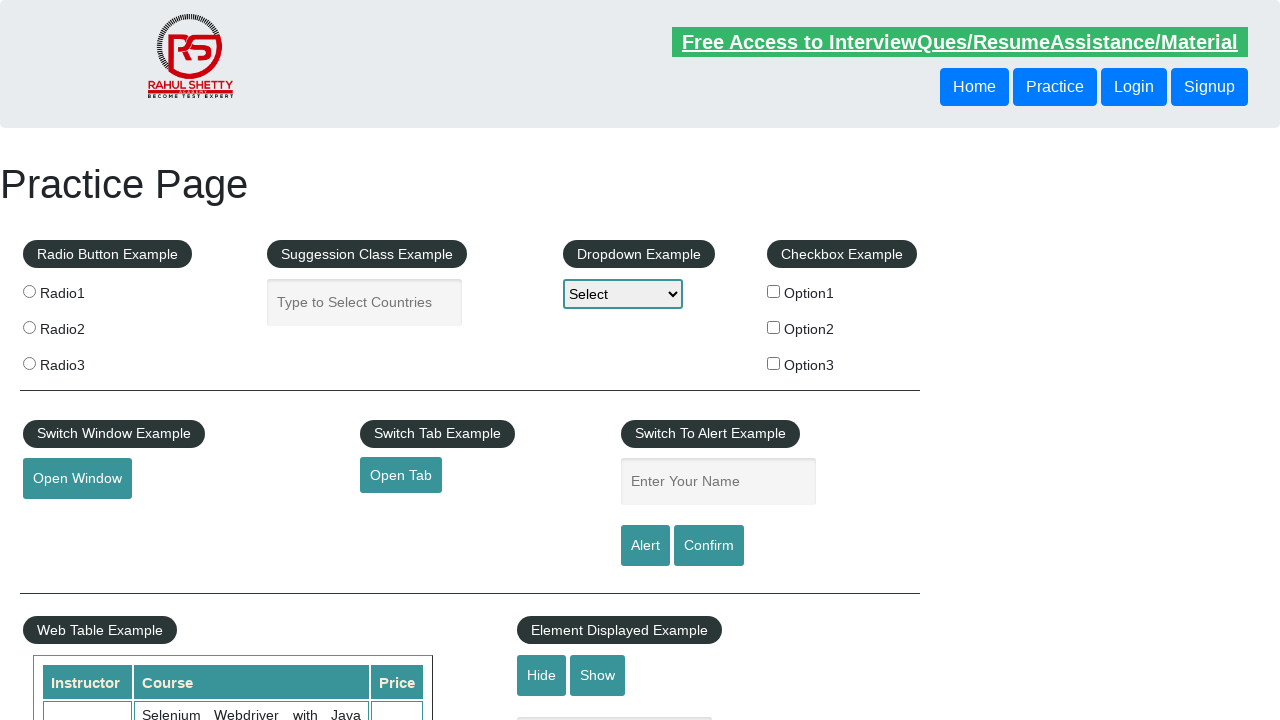